Waits for a price element to show $100, clicks the book button, reads a value, calculates a mathematical result, fills the answer and submits.

Starting URL: http://suninjuly.github.io/explicit_wait2.html

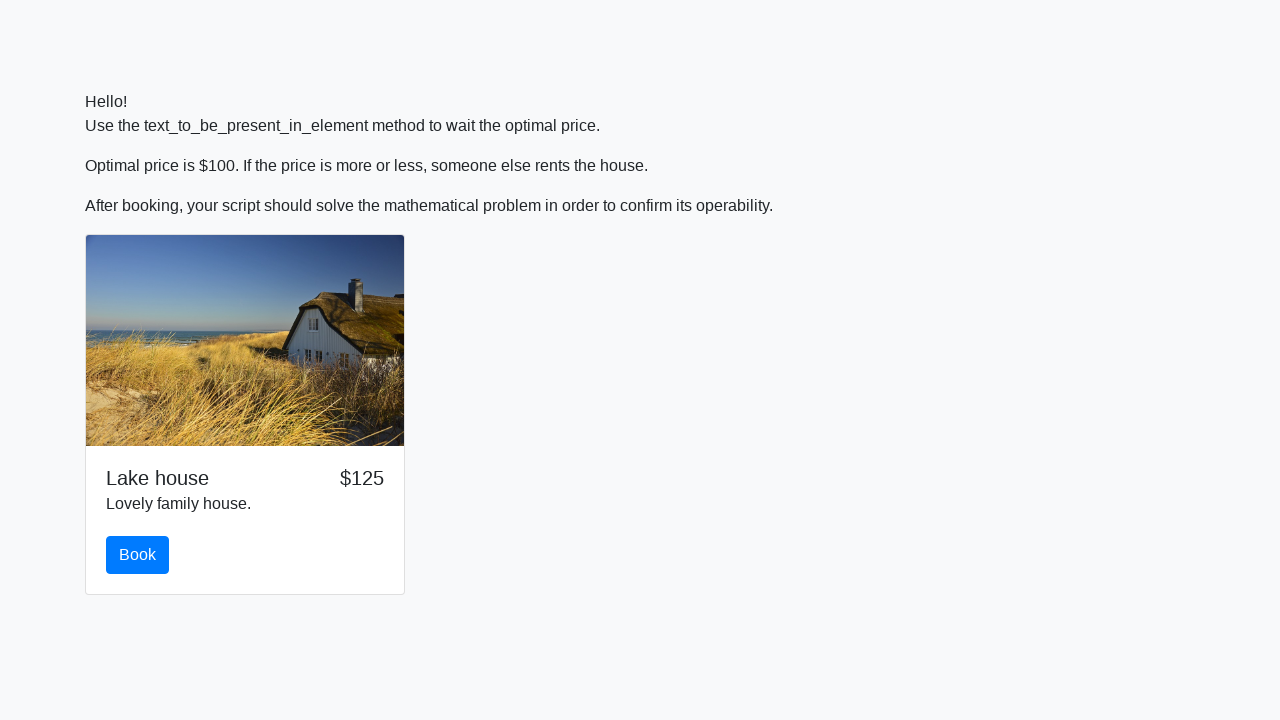

Waited for price element to show $100
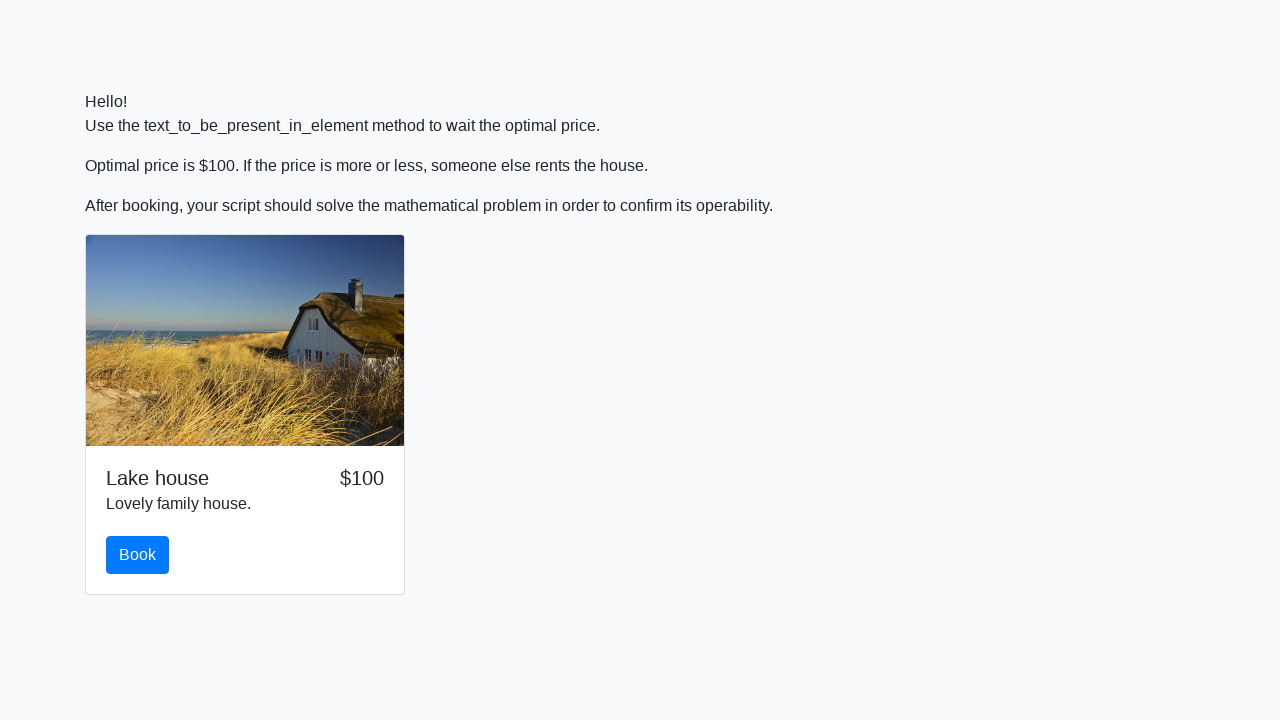

Clicked the book button at (138, 555) on button#book
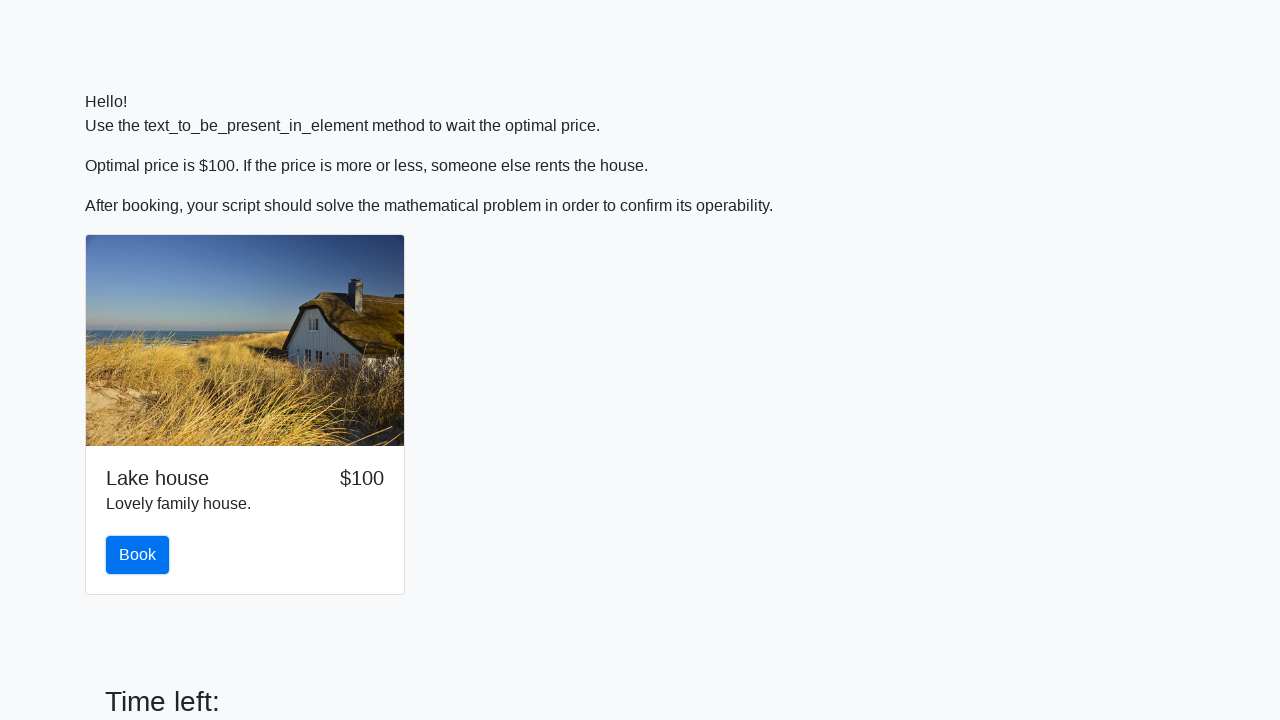

Read x value from page: 857
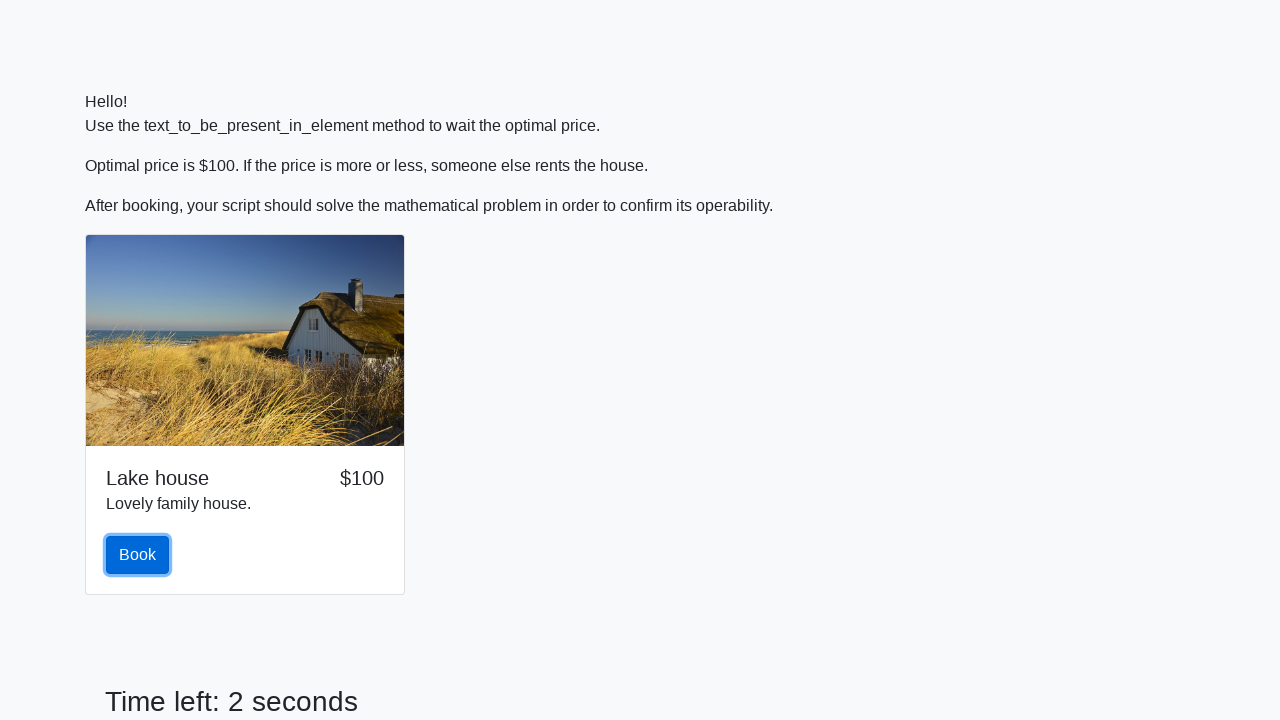

Calculated answer using log(abs(12*sin(857))): 1.988963404682695
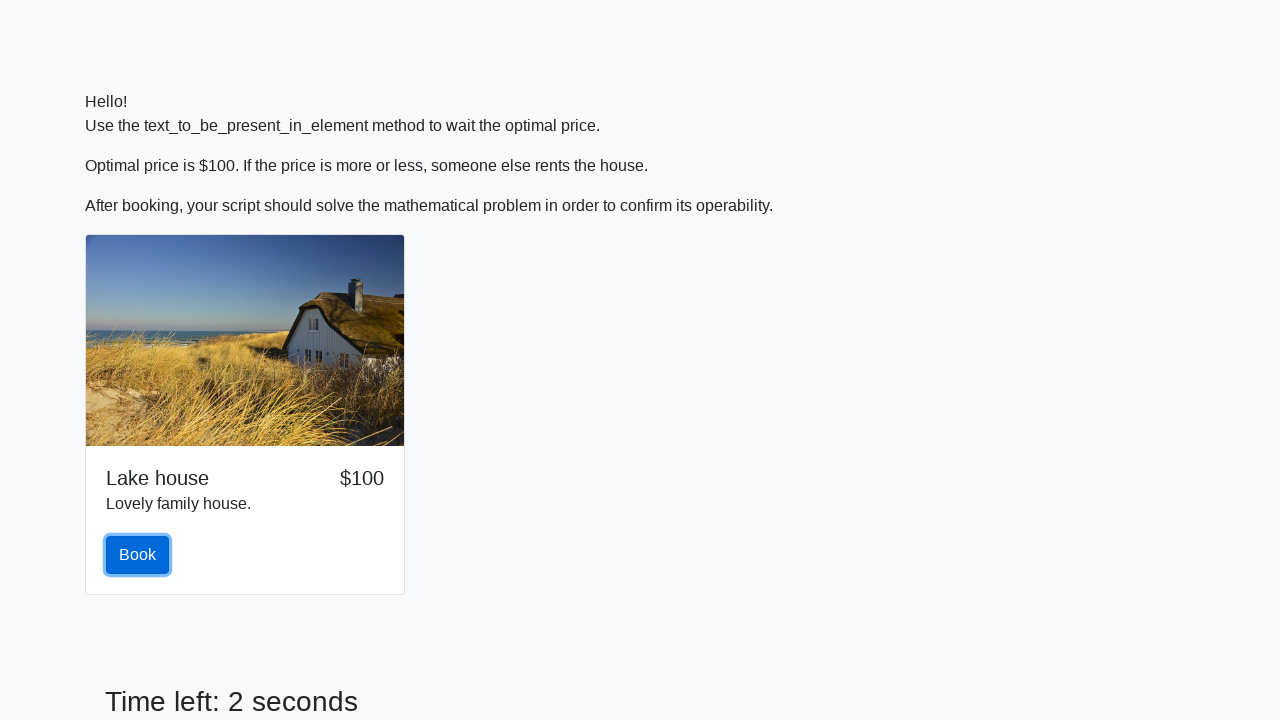

Filled answer field with calculated value: 1.988963404682695 on input#answer
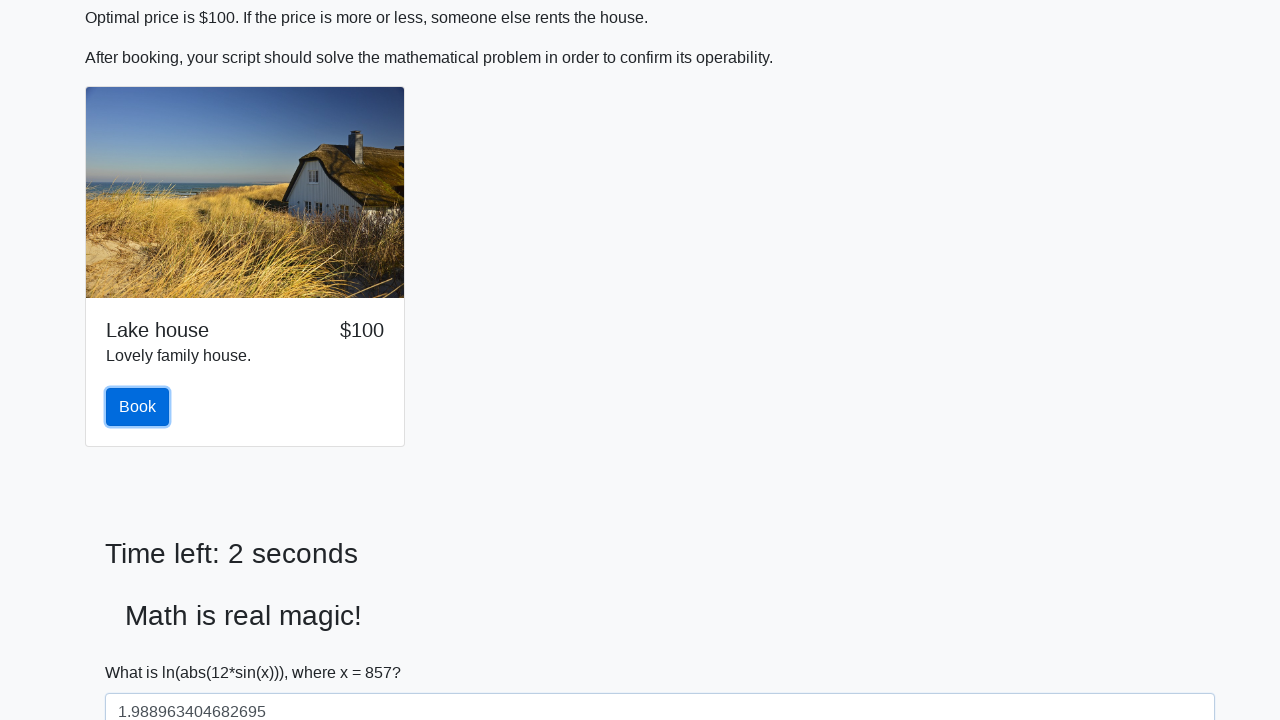

Clicked solve button to submit the answer at (143, 651) on button#solve
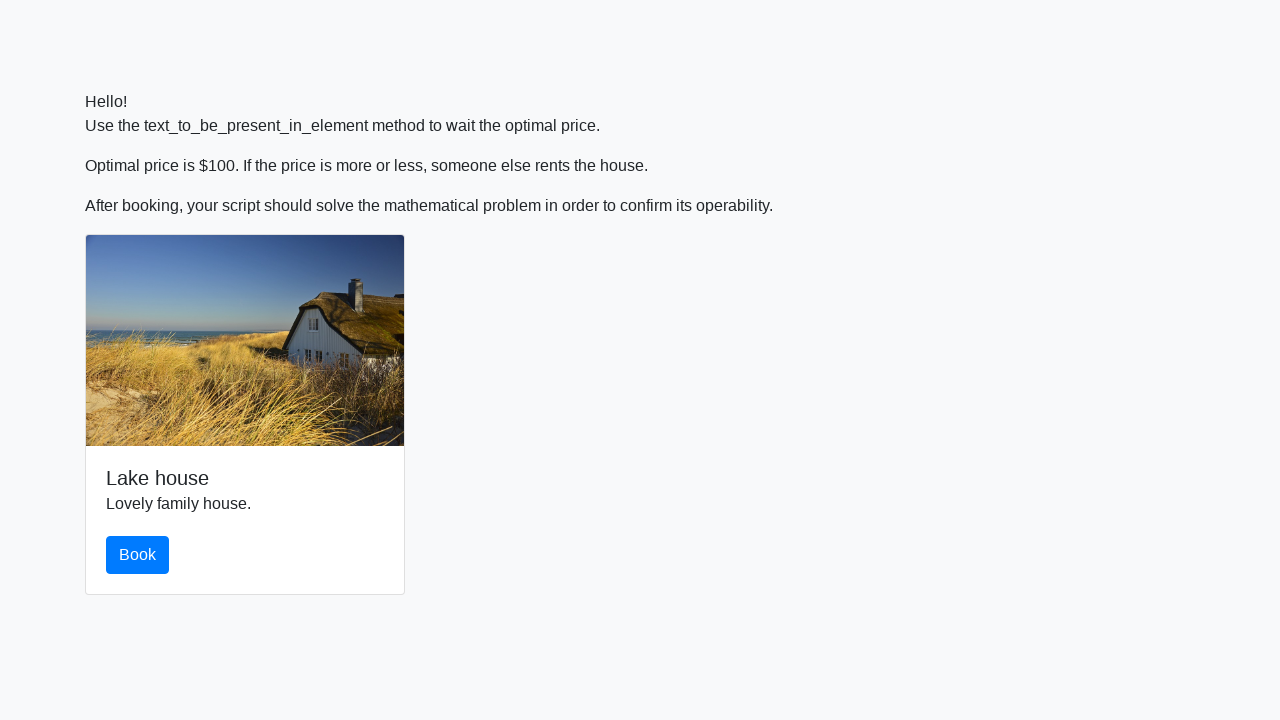

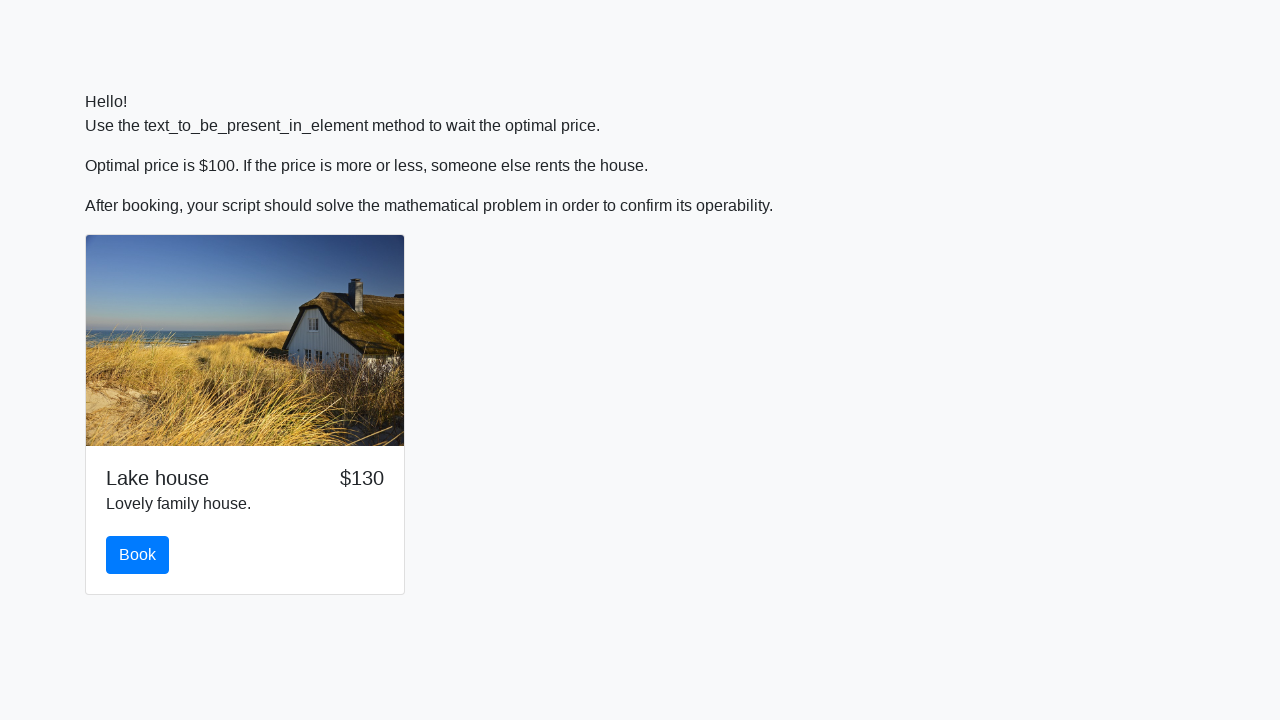